Tests that the Free CRM homepage loads and verifies the page title contains expected text for the CRM software landing page.

Starting URL: https://classic.freecrm.com/index.html

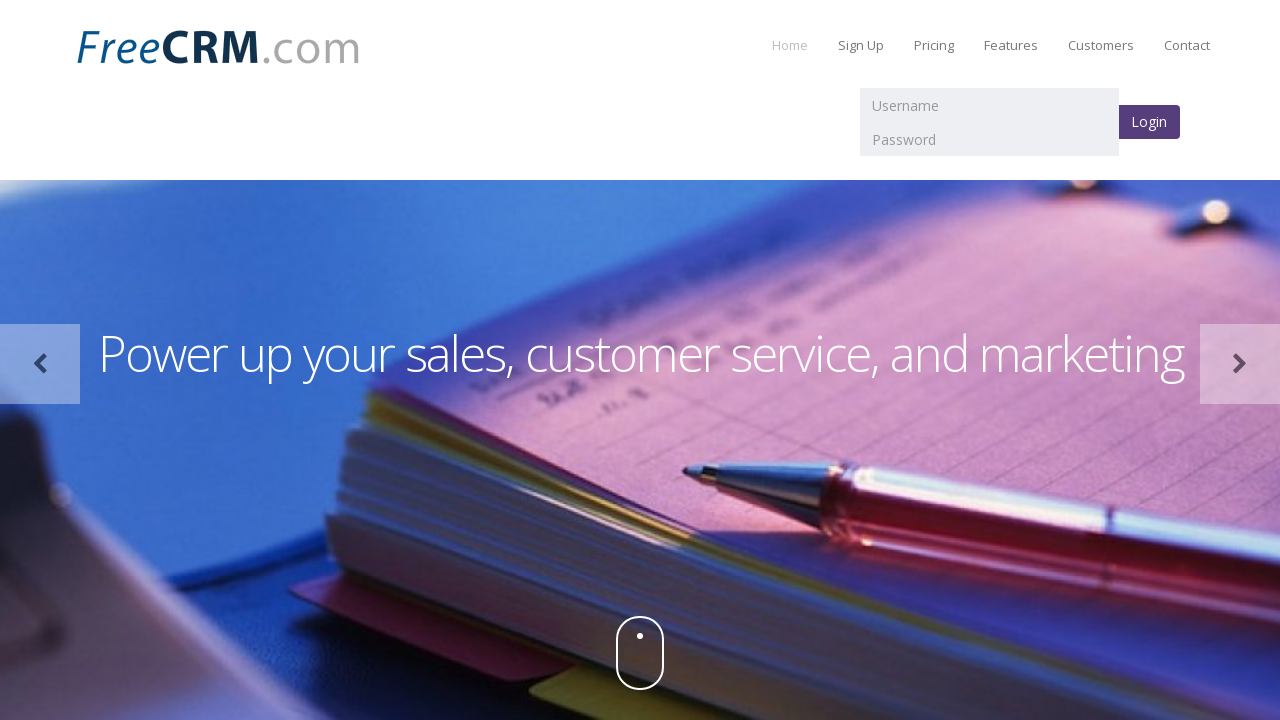

Waited for page to fully load (domcontentloaded state)
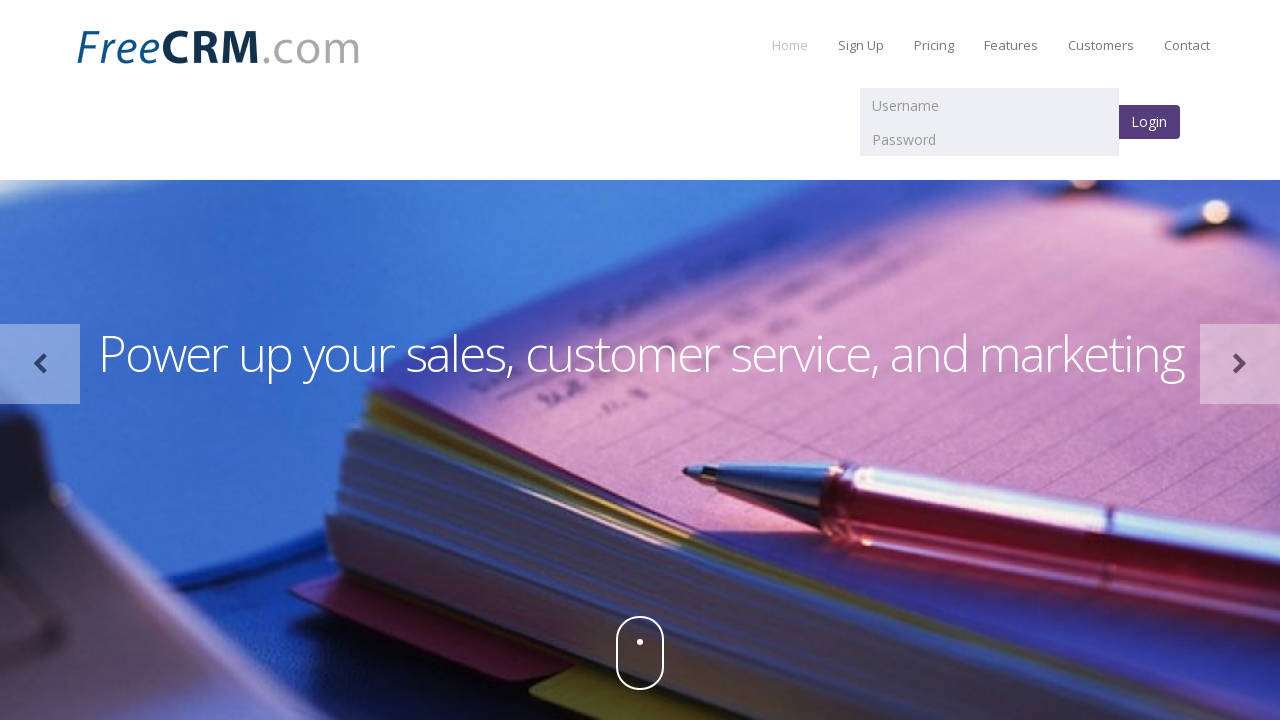

Retrieved page title: Free CRM software for customer relationship management, sales, and support.
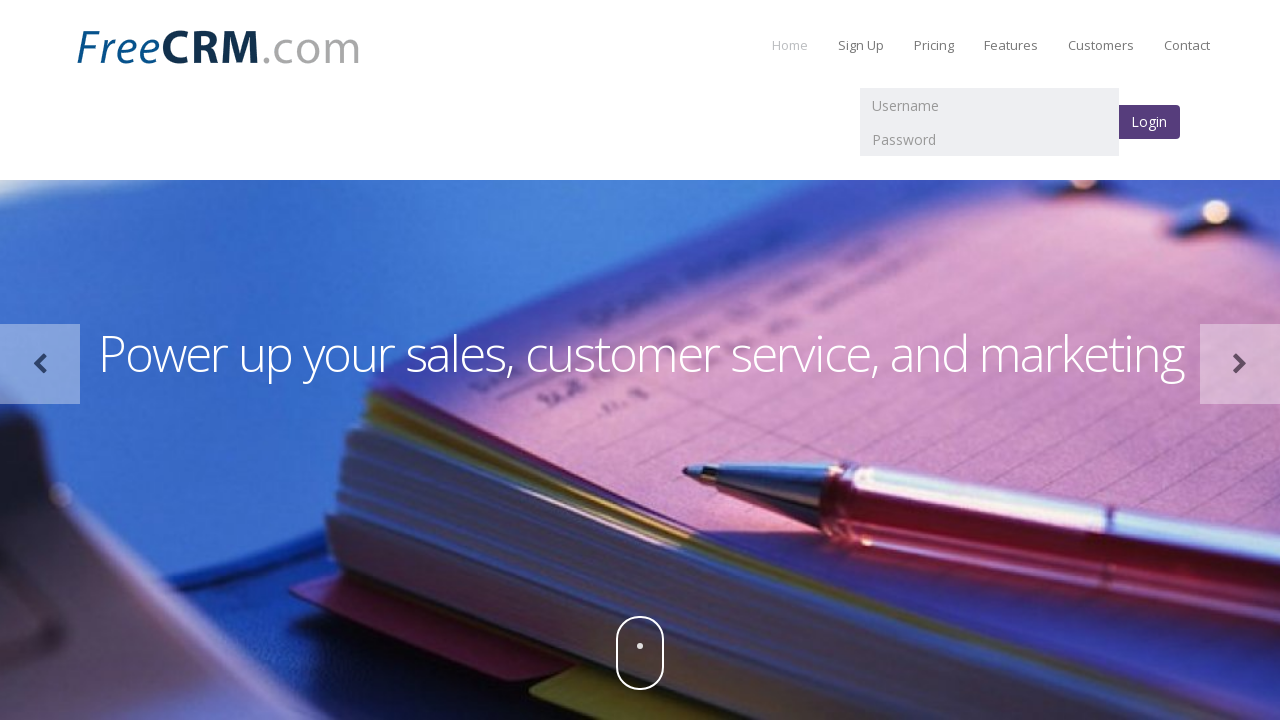

Printed page title to console
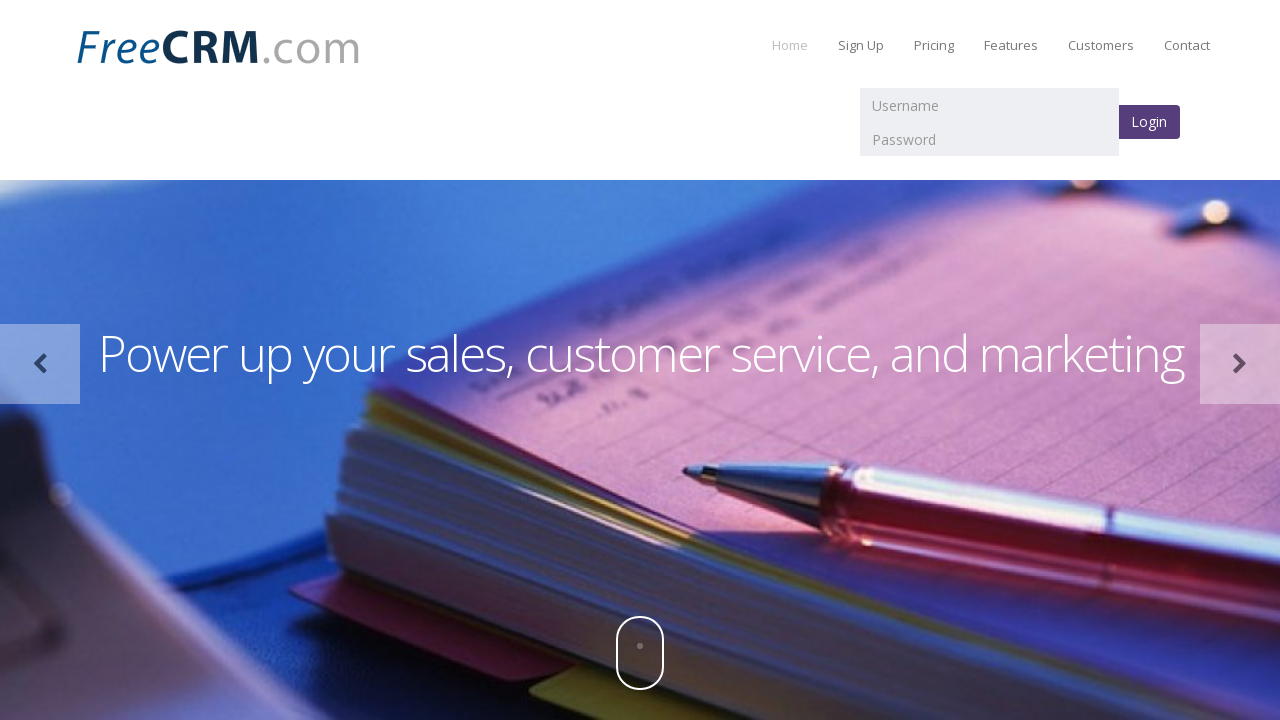

Verified page title contains CRM-related text: Free CRM software for customer relationship management, sales, and support.
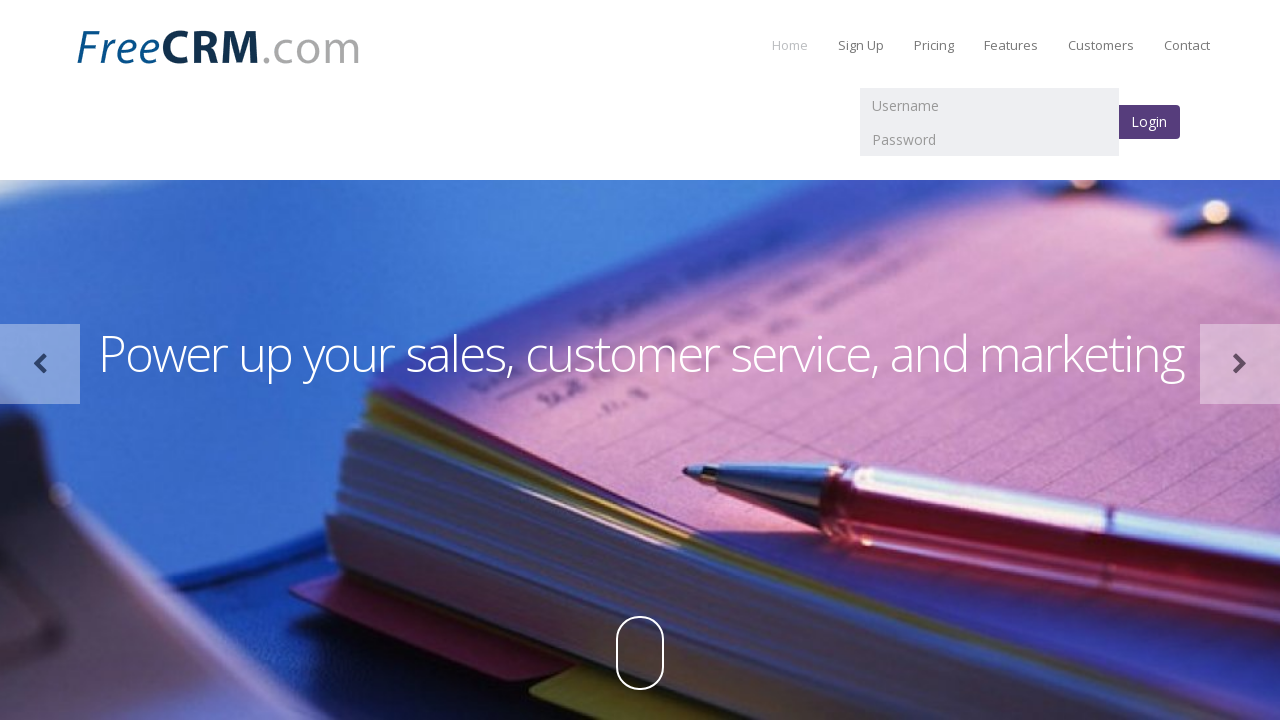

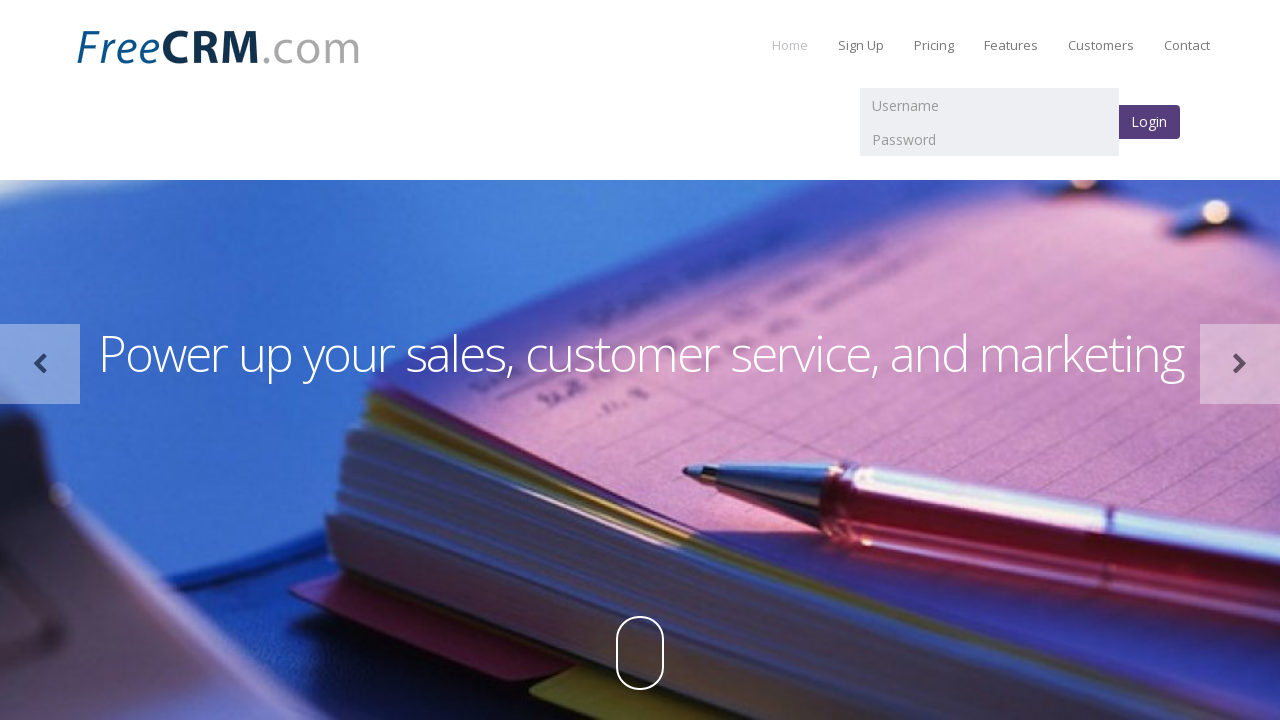